Tests changing the programming language selector to Python on the Playwright website.

Starting URL: https://playwright.dev/

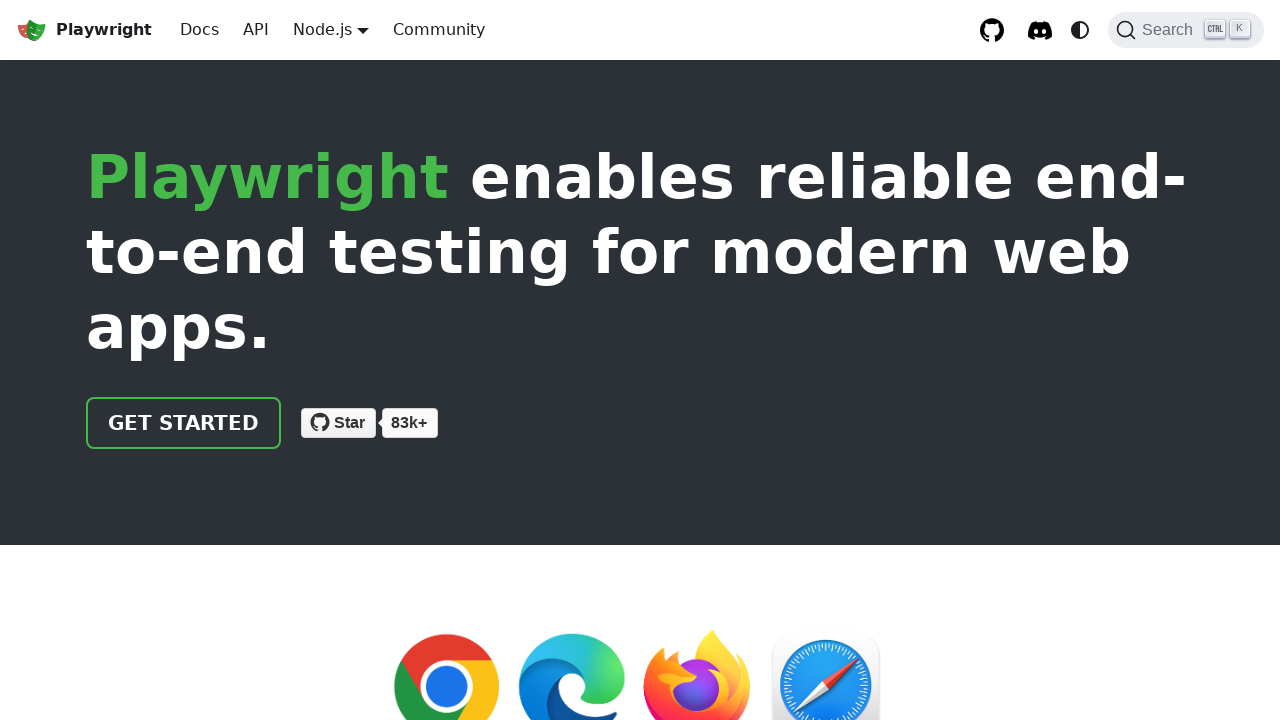

Clicked on the language selector dropdown in the navbar at (331, 30) on .navbar__item.dropdown.dropdown--hoverable
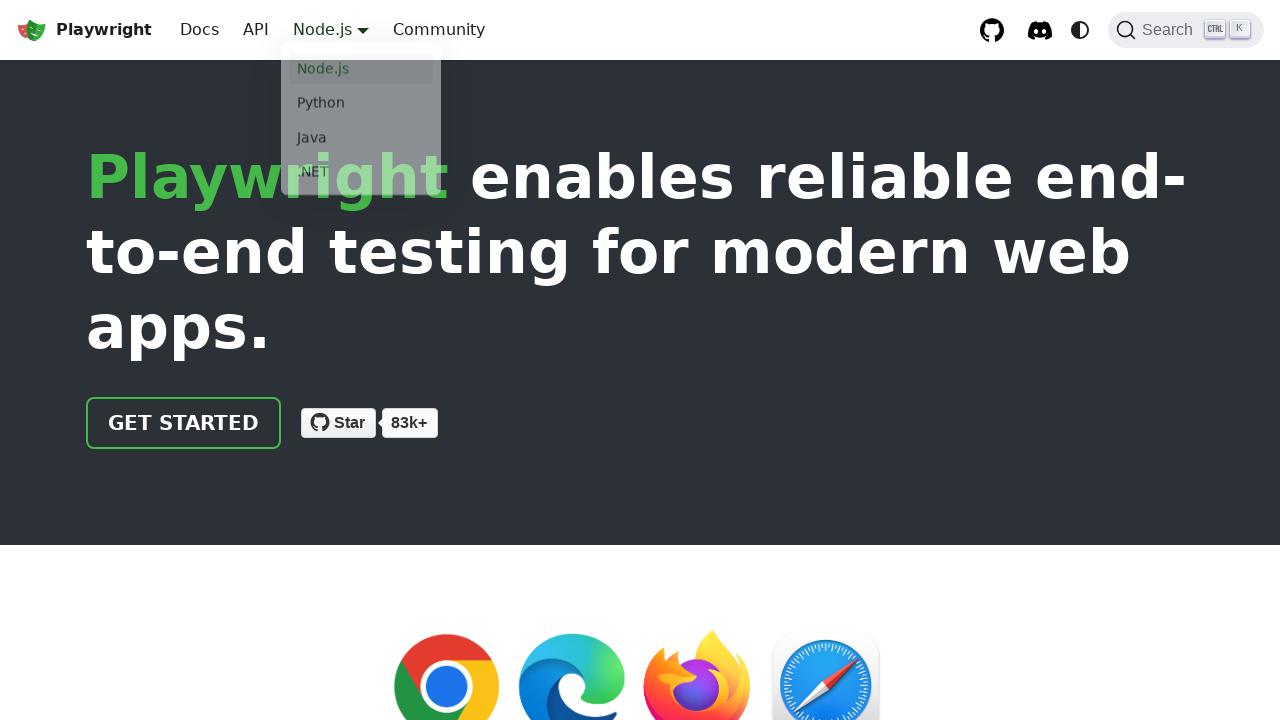

Selected Python from the language options at (361, 108) on a[href='/python/']
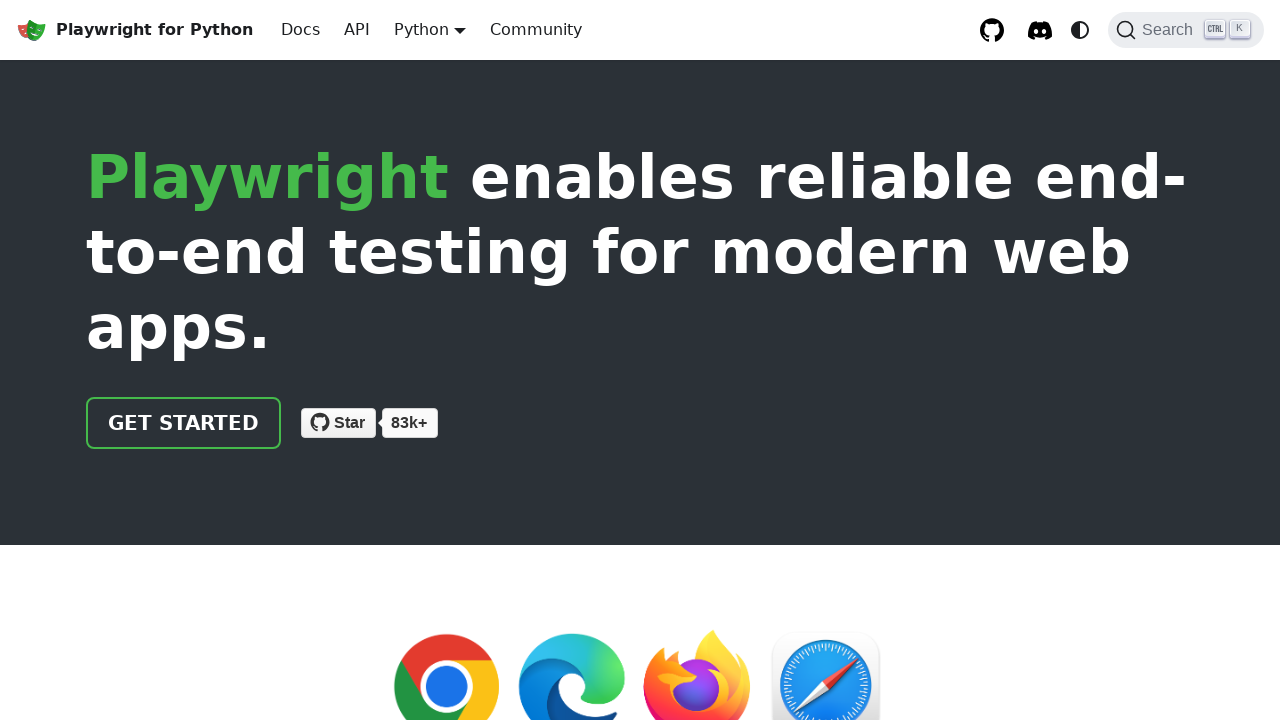

Verified that the URL changed to the Python documentation page
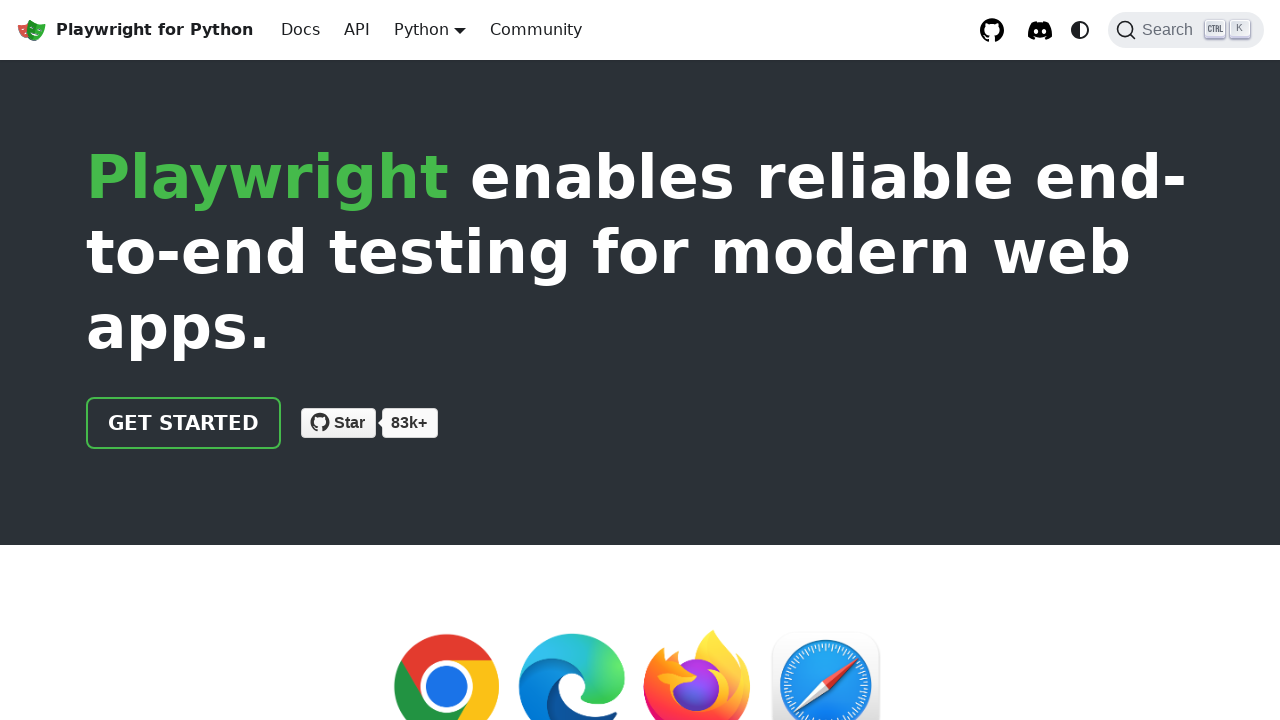

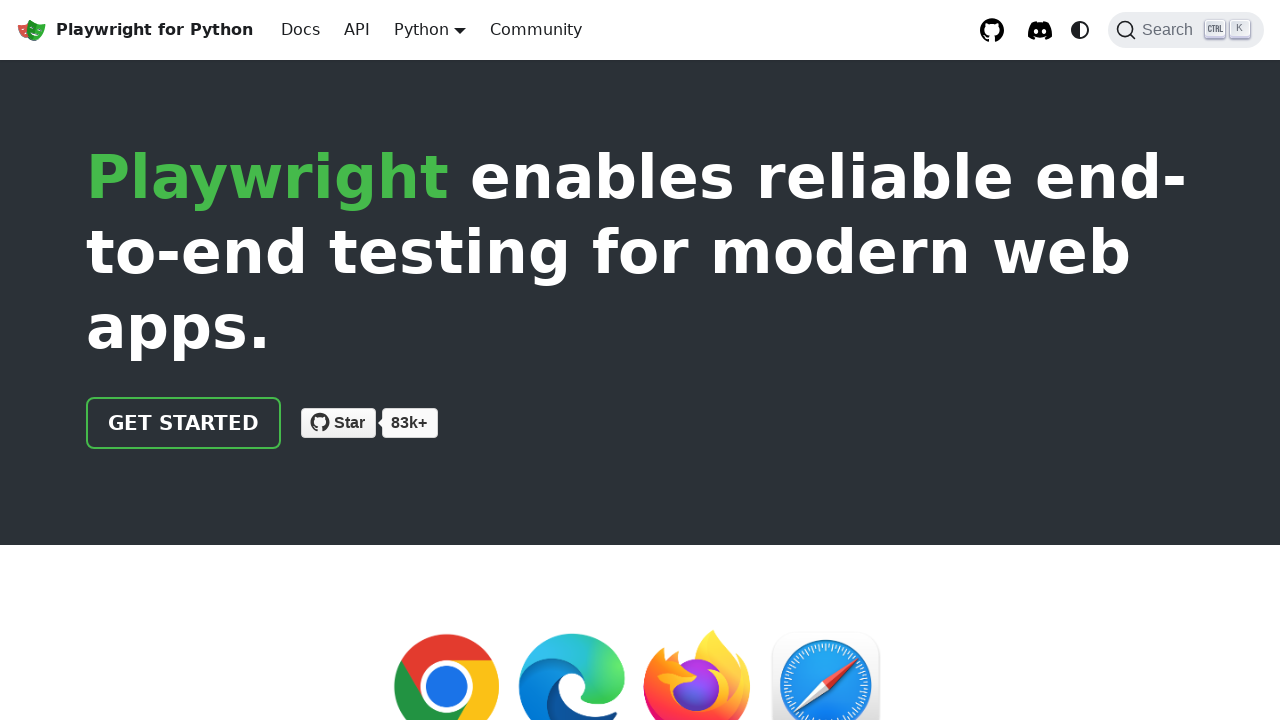